Tests that the Flipkart homepage title does not match an incorrect expected title

Starting URL: https://www.flipkart.com

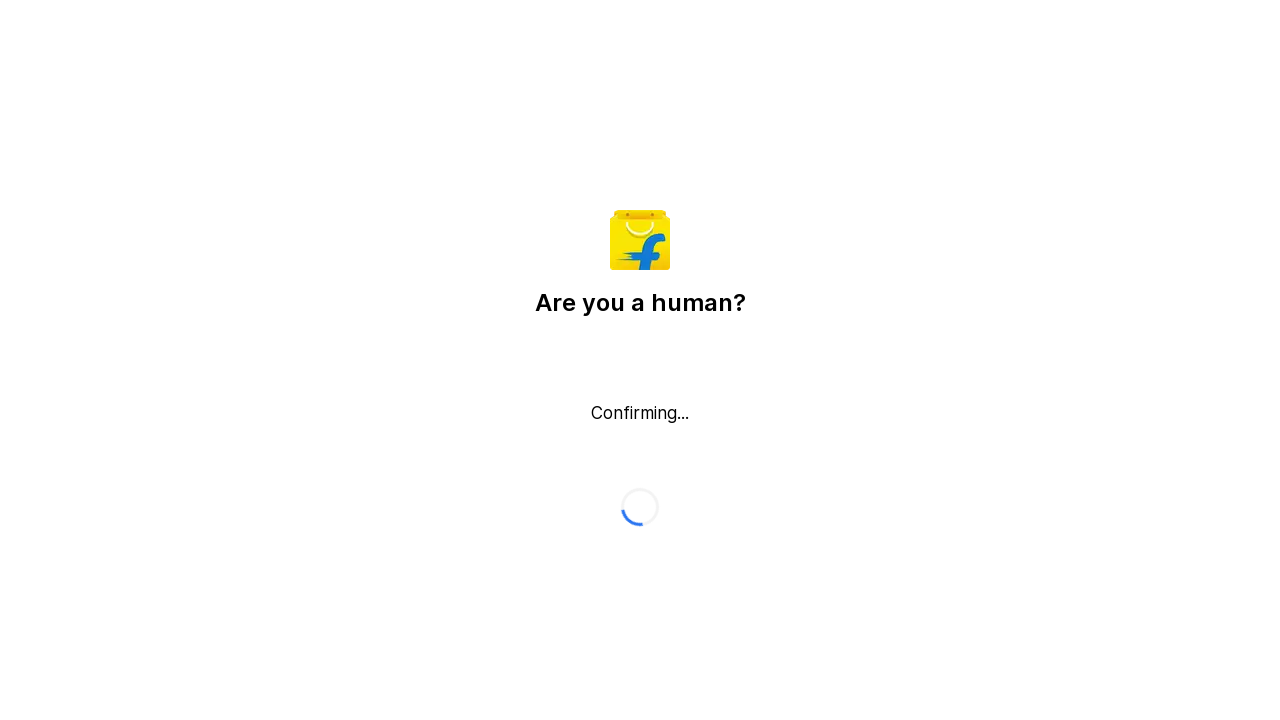

Navigated to Flipkart homepage
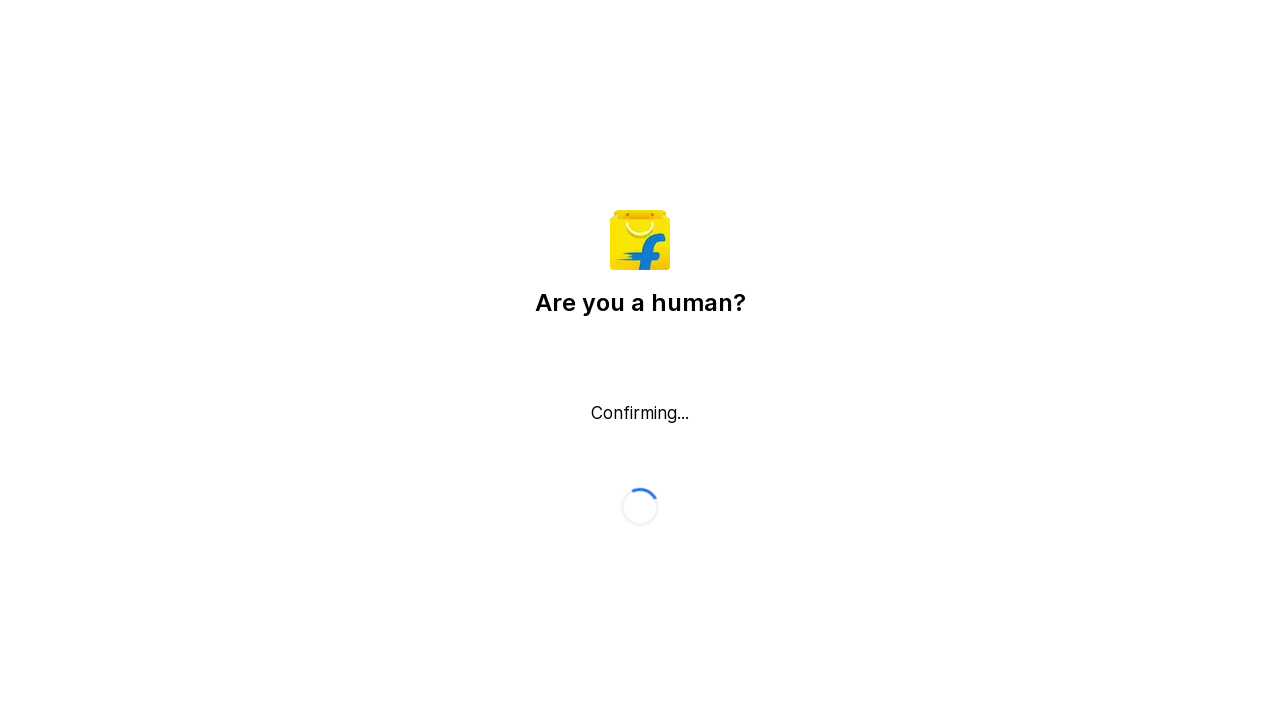

Retrieved page title: 'Flipkart reCAPTCHA'
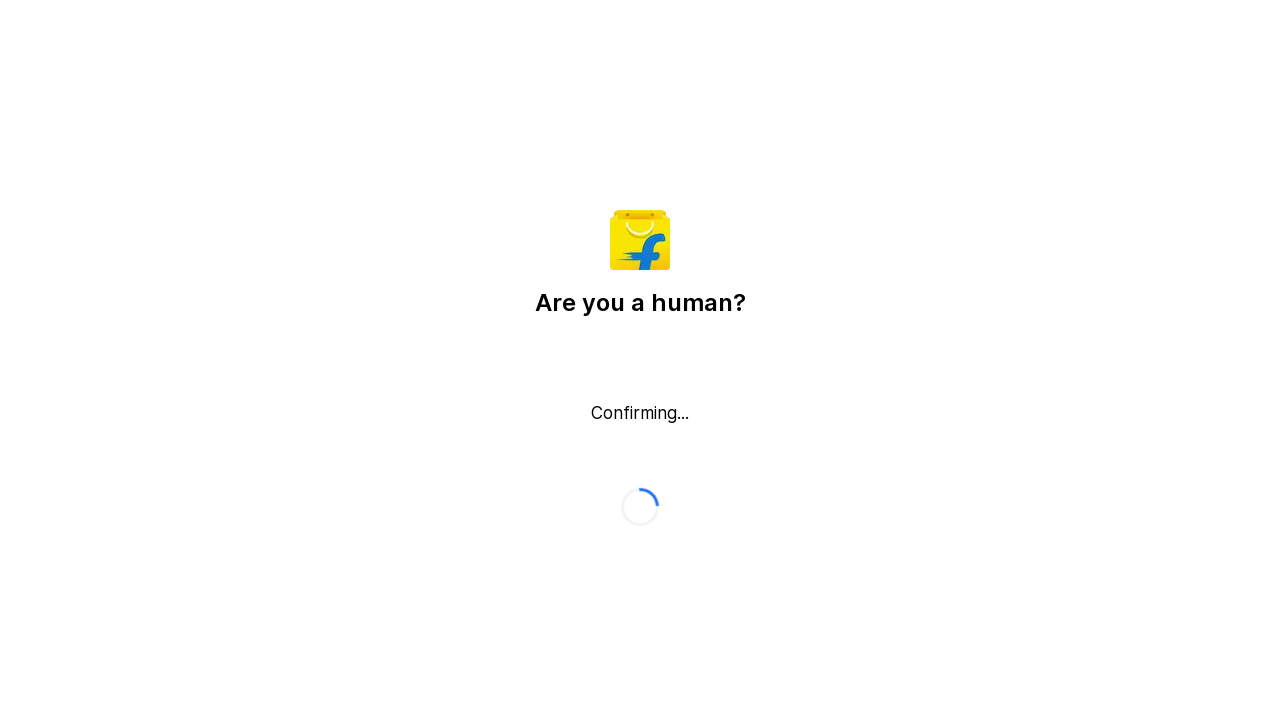

Verified page title does not match incorrect expected title
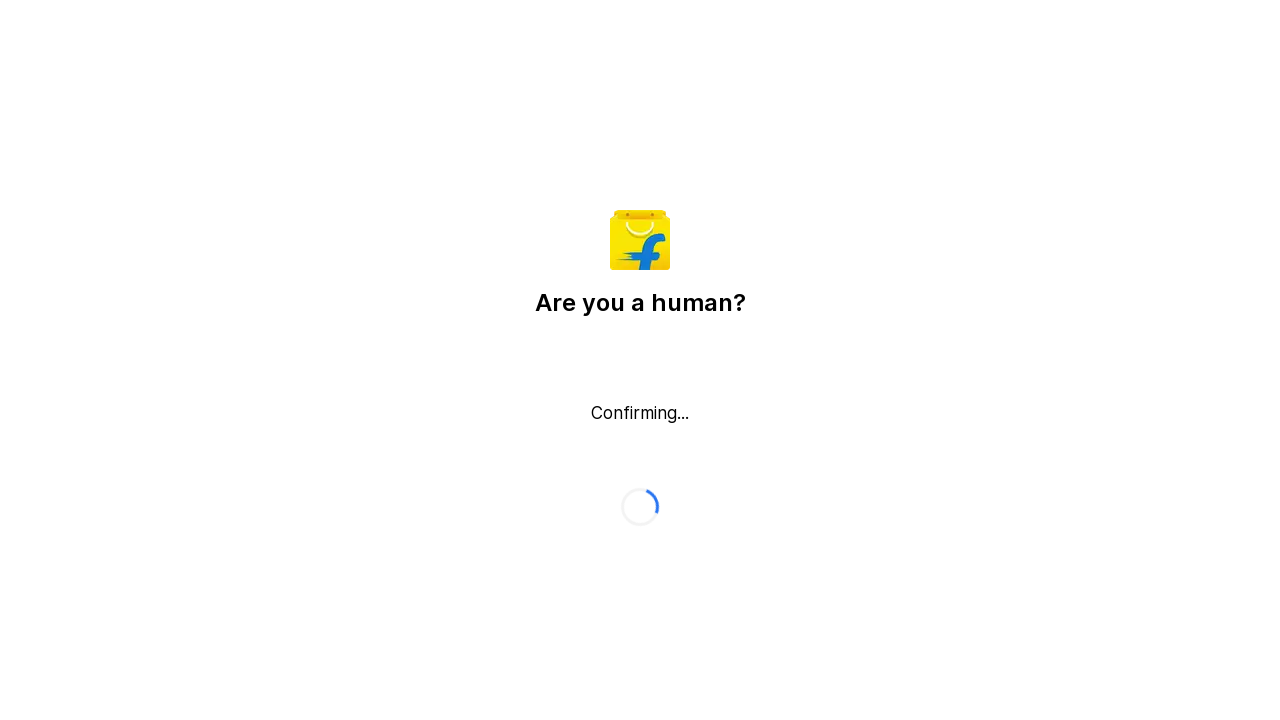

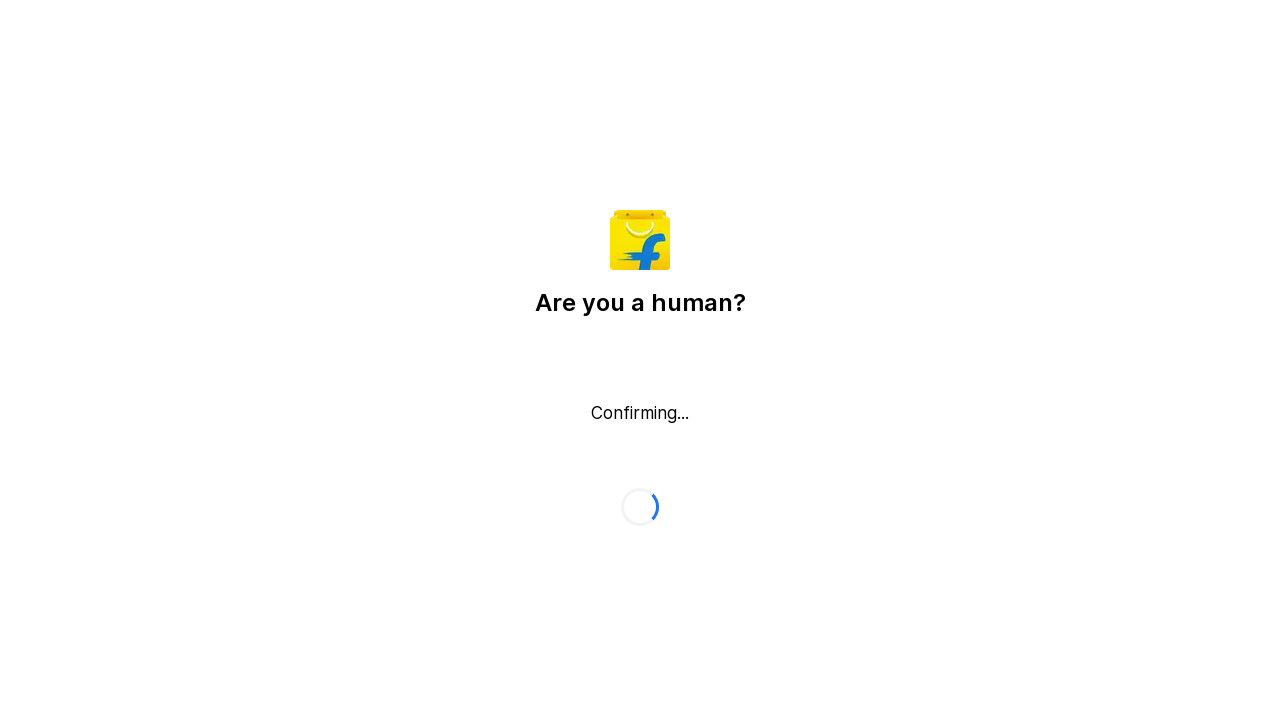